Tests JavaScript prompt functionality by entering text and accepting, then dismissing a second prompt and verifying the resulting messages

Starting URL: http://automationbykrishna.com

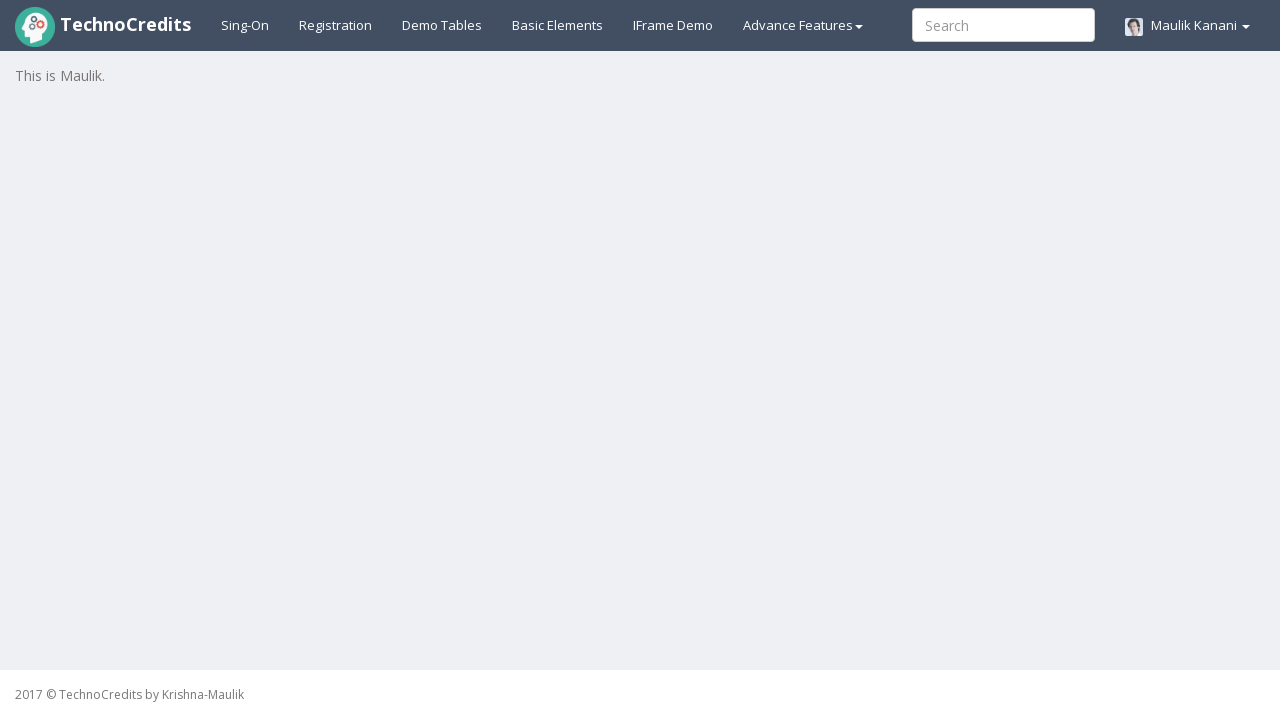

Clicked on Basic elements section link at (558, 25) on xpath=//a[@id='basicelements']
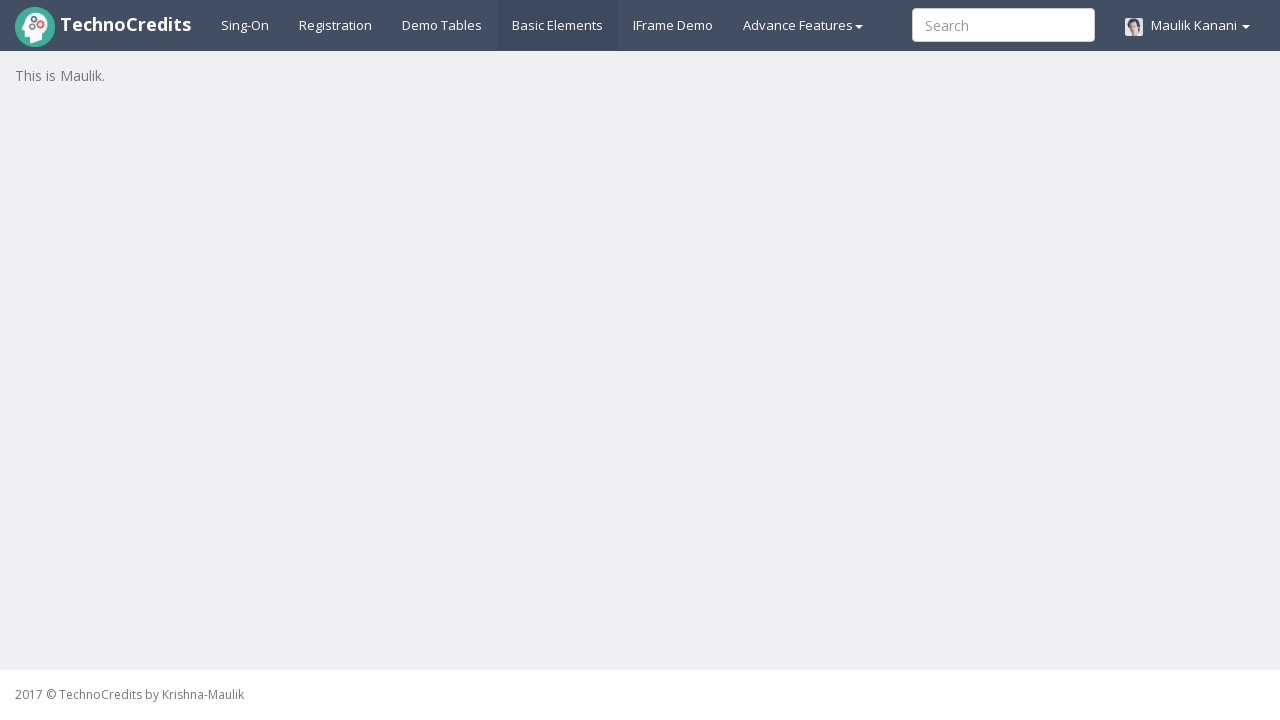

Waited 3 seconds for page to load
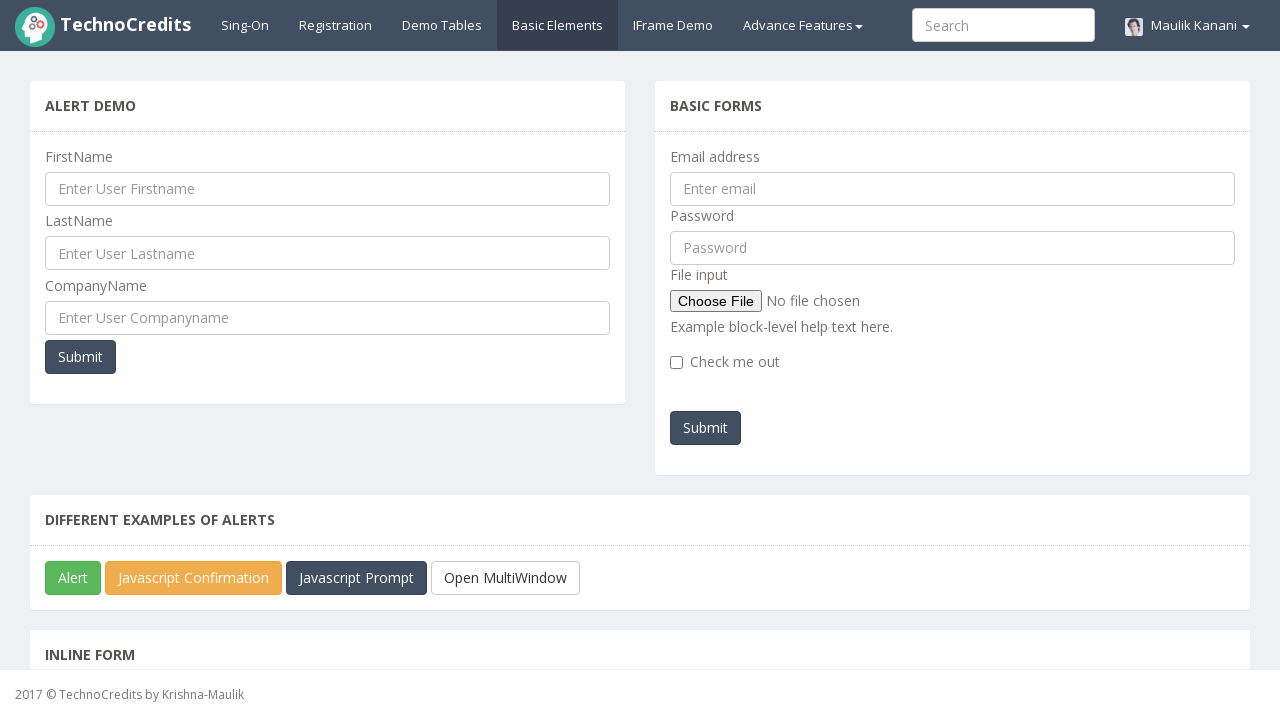

Scrolled JavaScript prompt button into view
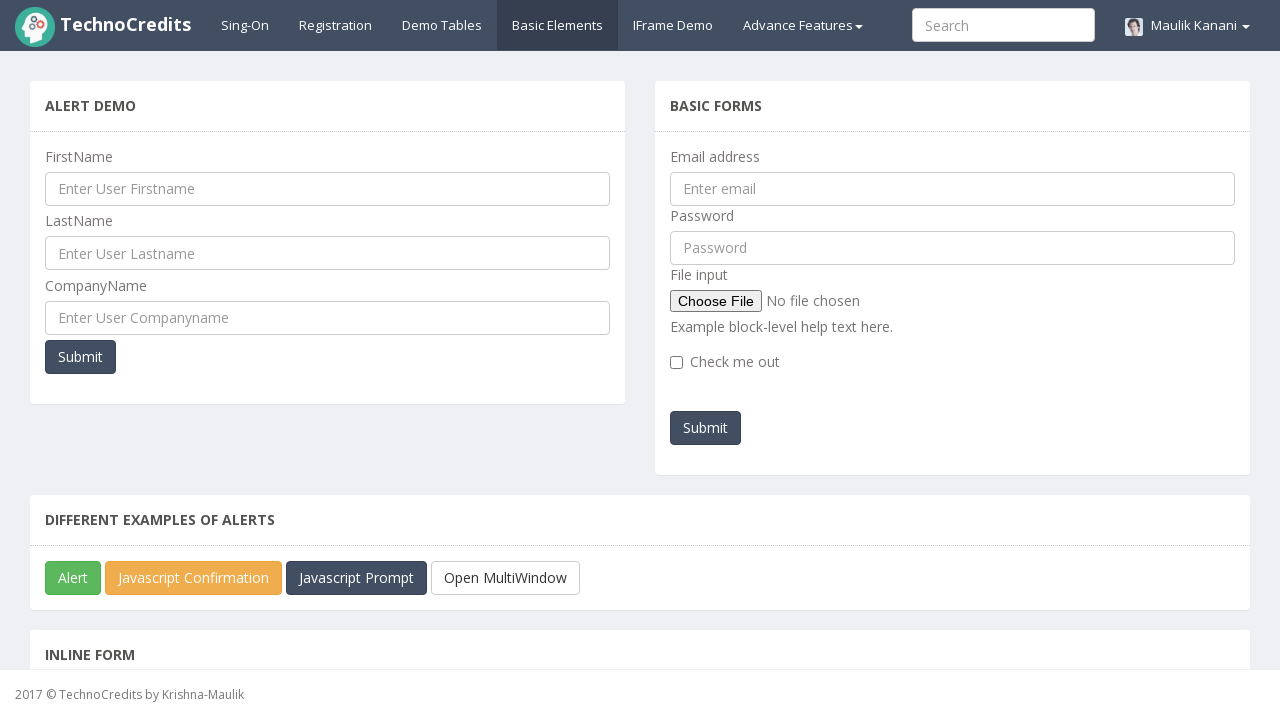

Clicked JavaScript prompt button at (356, 578) on xpath=//button[@id='javascriptPromp']
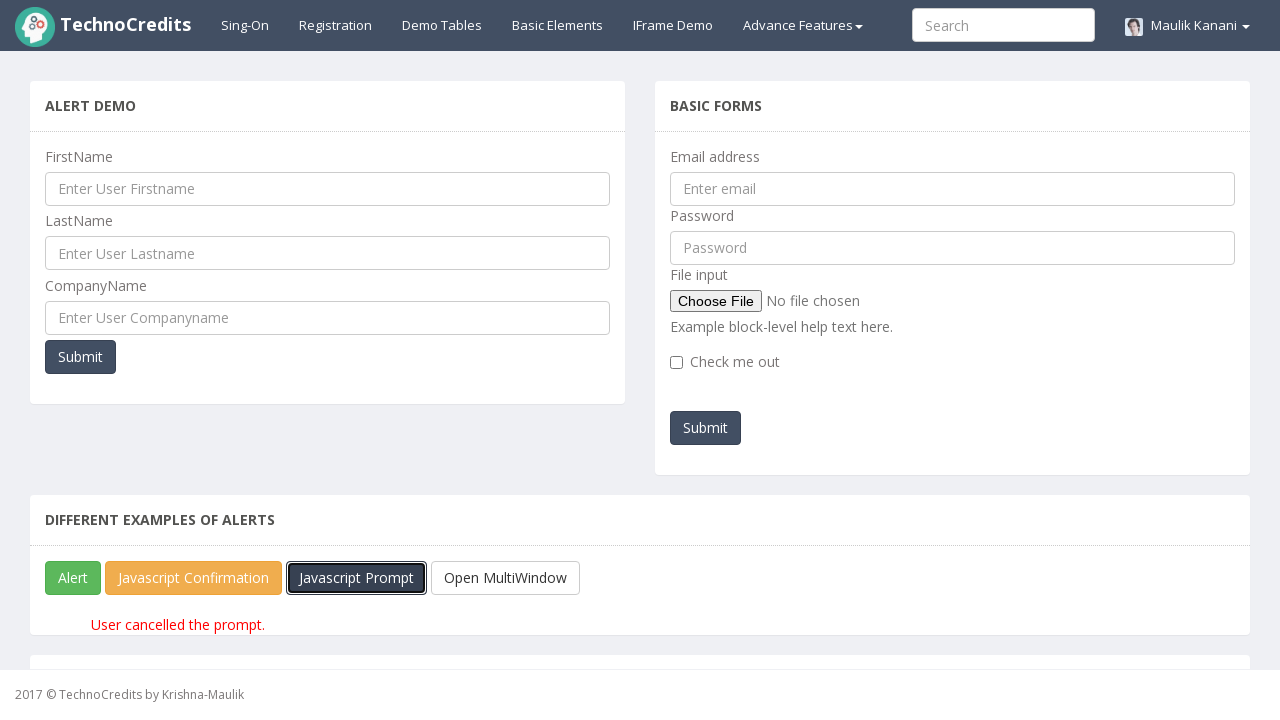

Set up dialog handler to accept prompt with text 'Shrutika'
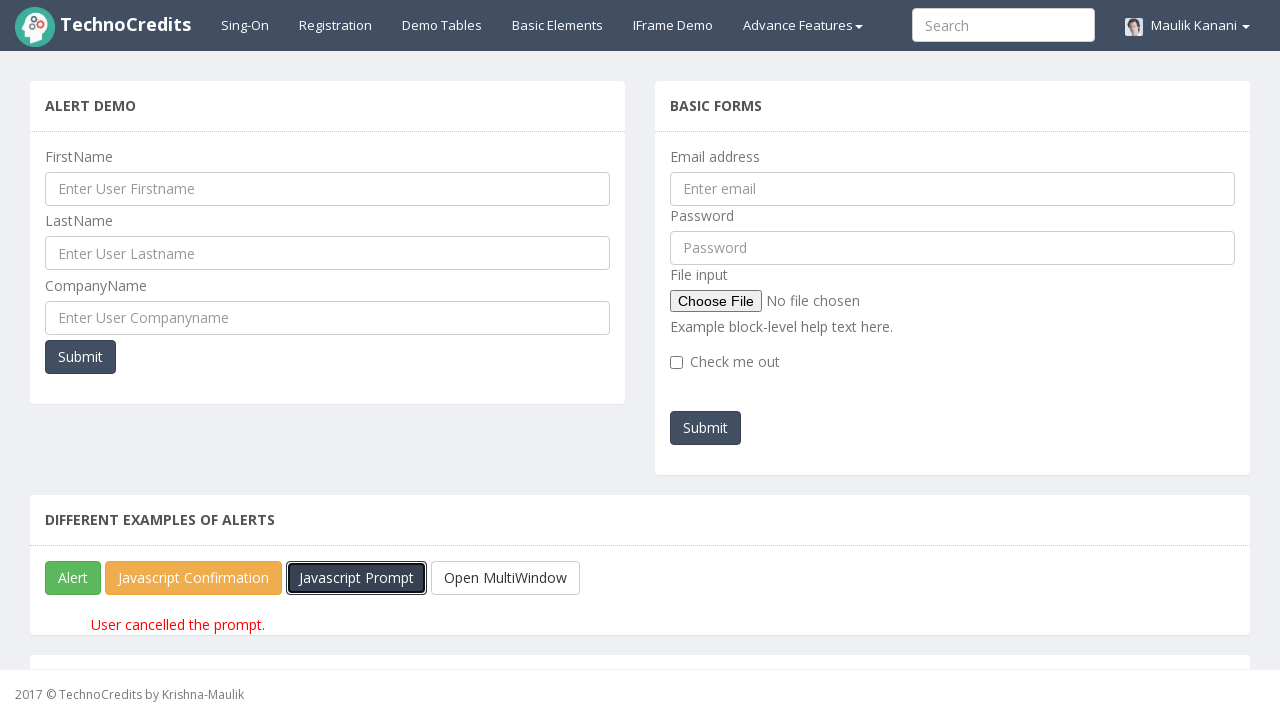

Waited 3 seconds after accepting first prompt
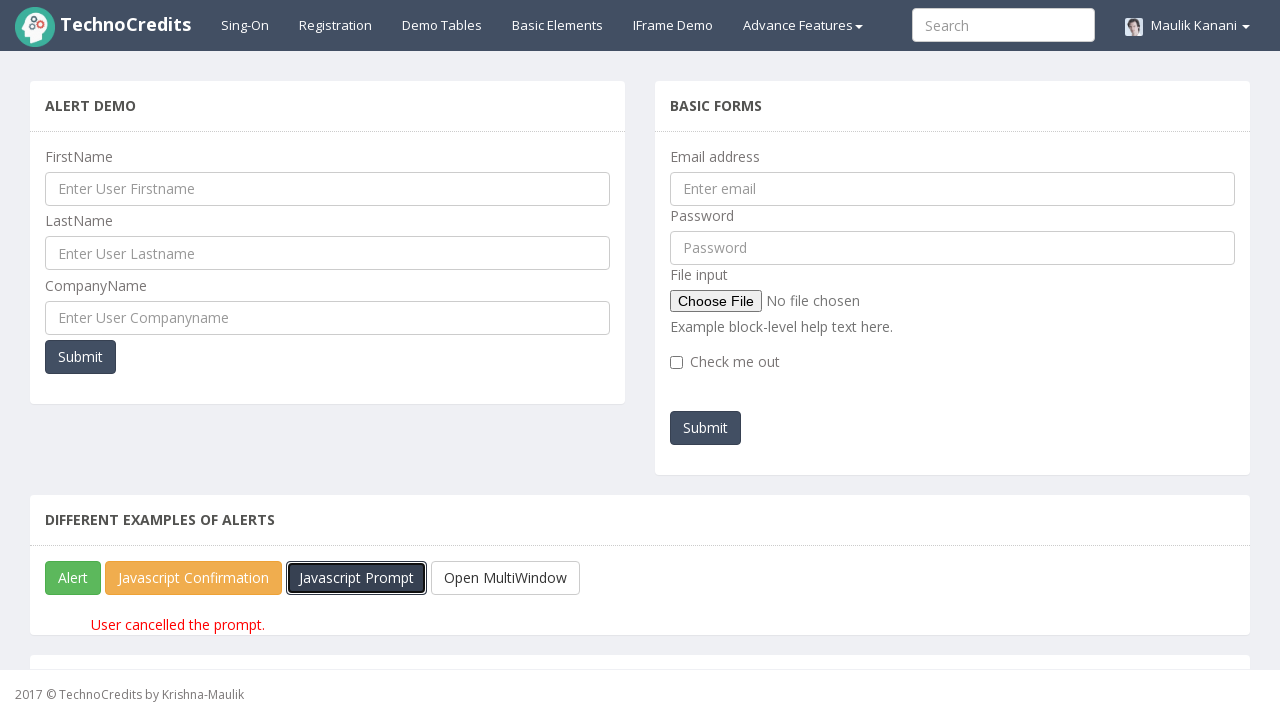

Retrieved text content after accepting prompt
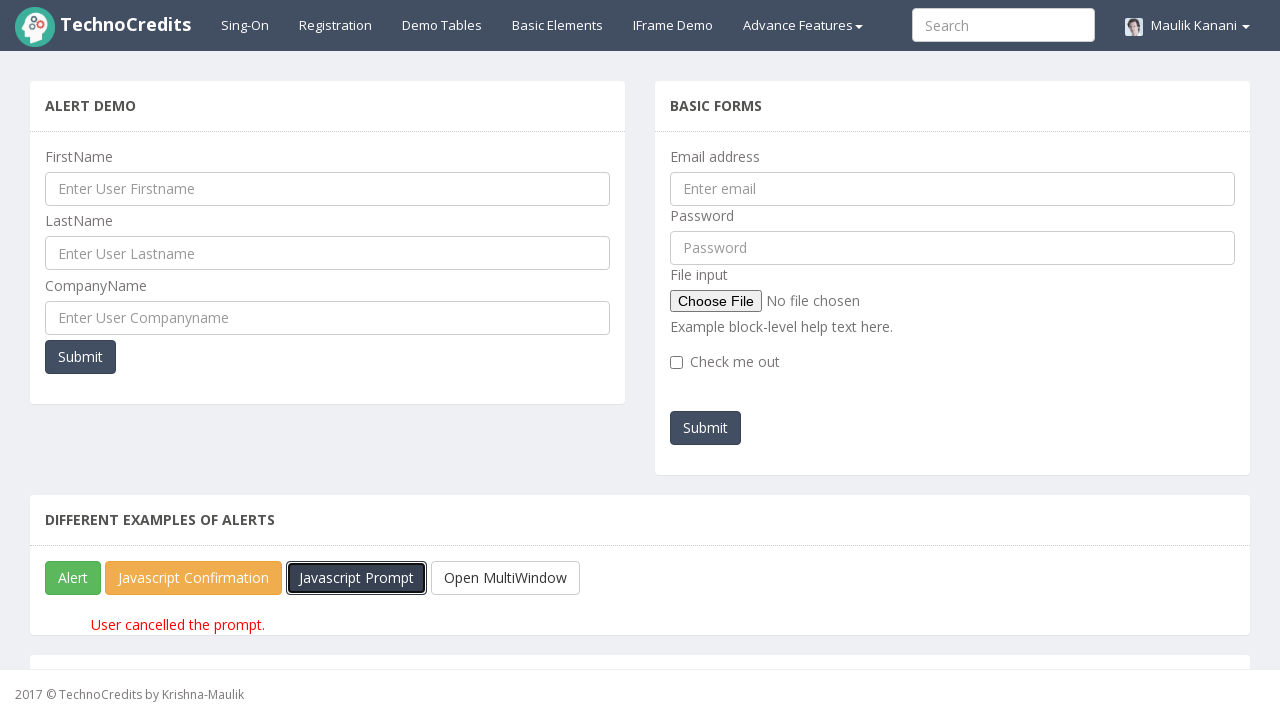

Test failed - Accept prompt text mismatch. Expected 'Hello Shrutika! How are you today?' but got 'User cancelled the prompt.'
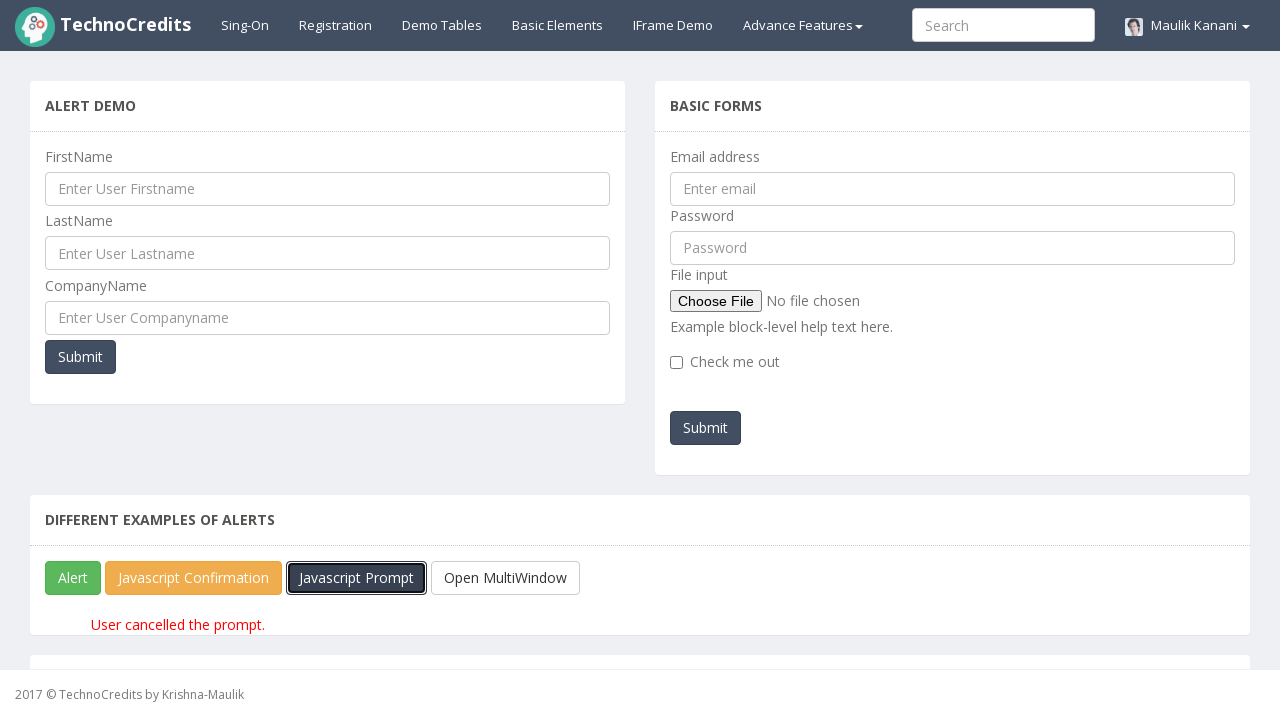

Clicked JavaScript prompt button again for dismiss test at (356, 578) on xpath=//button[@id='javascriptPromp']
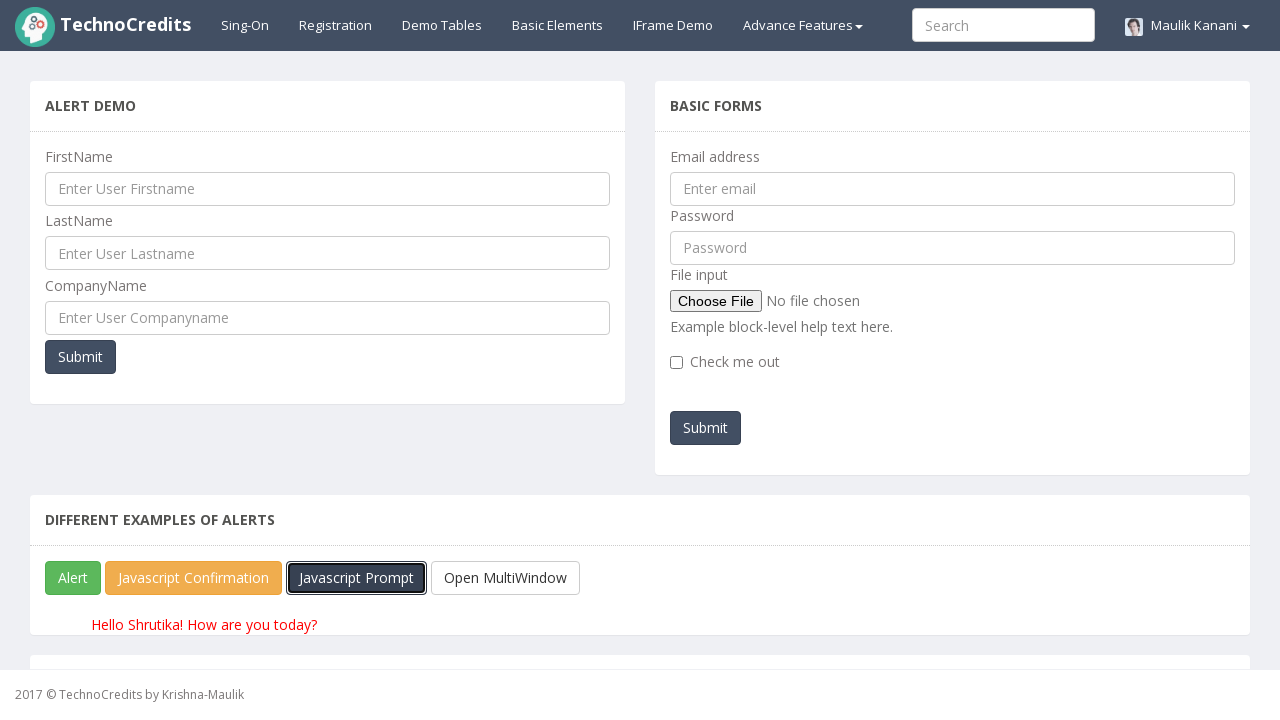

Set up dialog handler to dismiss second prompt
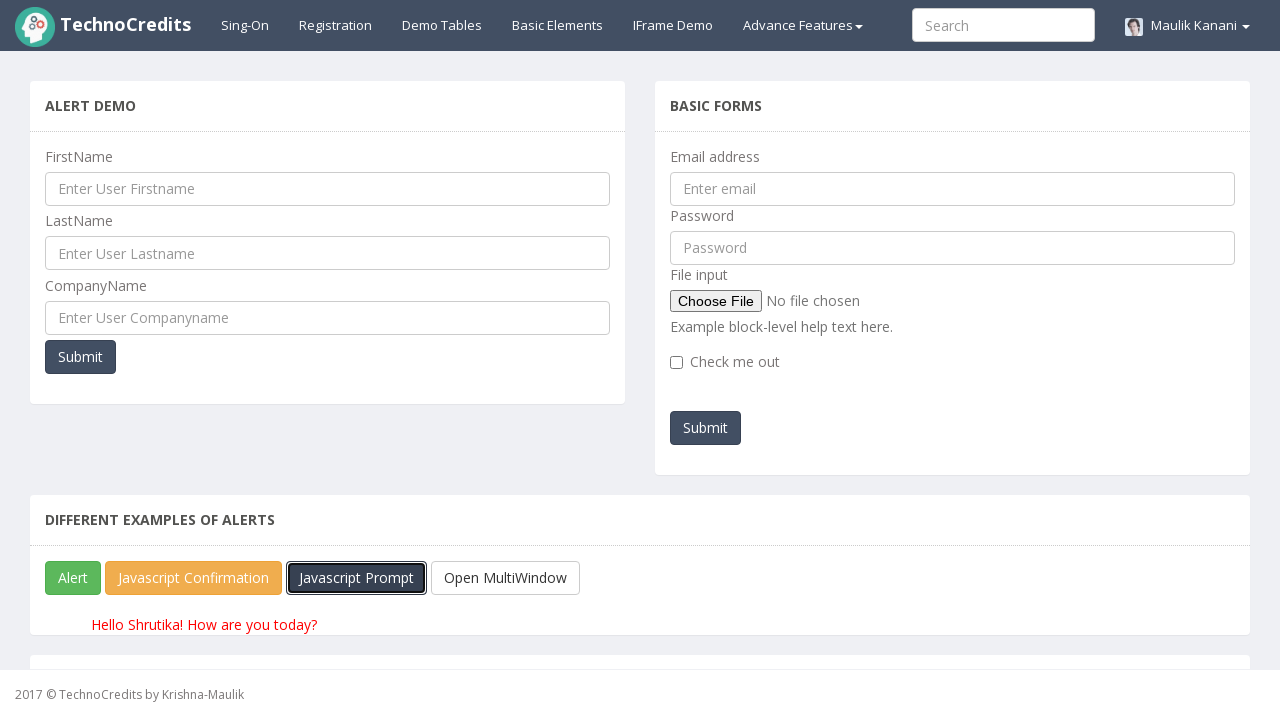

Retrieved text content after dismissing prompt
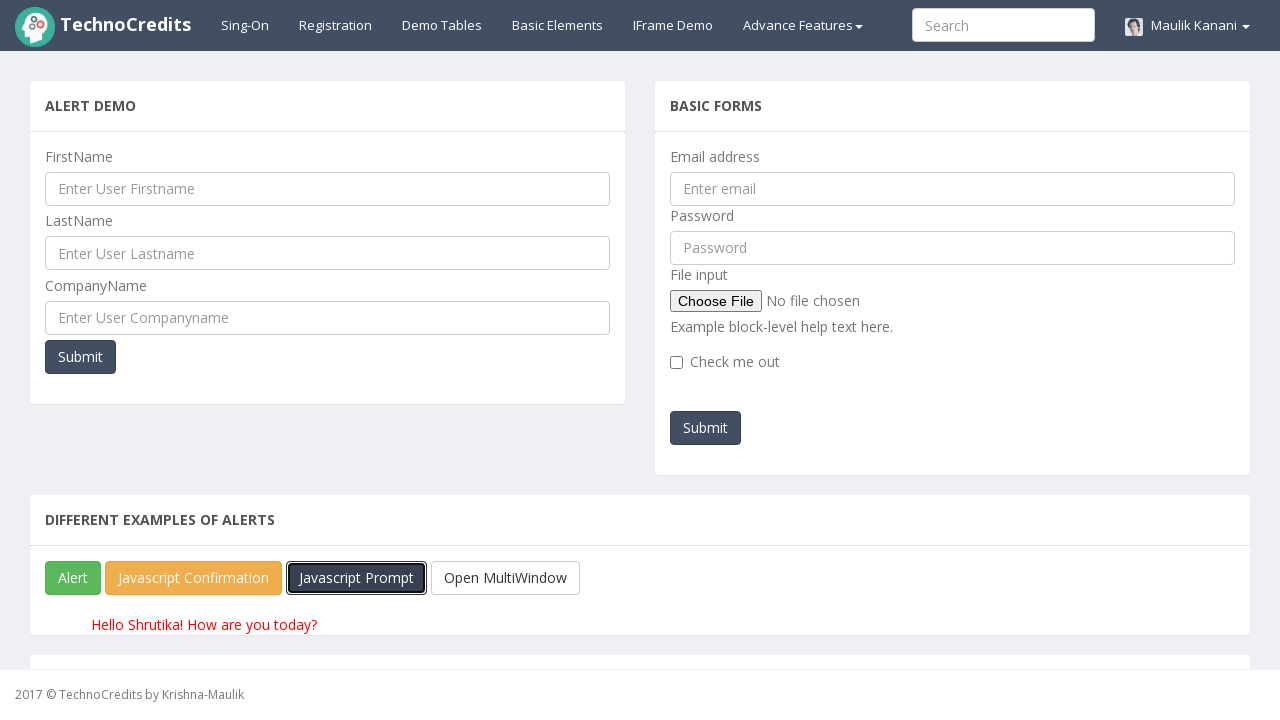

Test failed - Dismiss prompt text mismatch. Expected 'User cancelled the prompt.' but got 'Hello Shrutika! How are you today?'
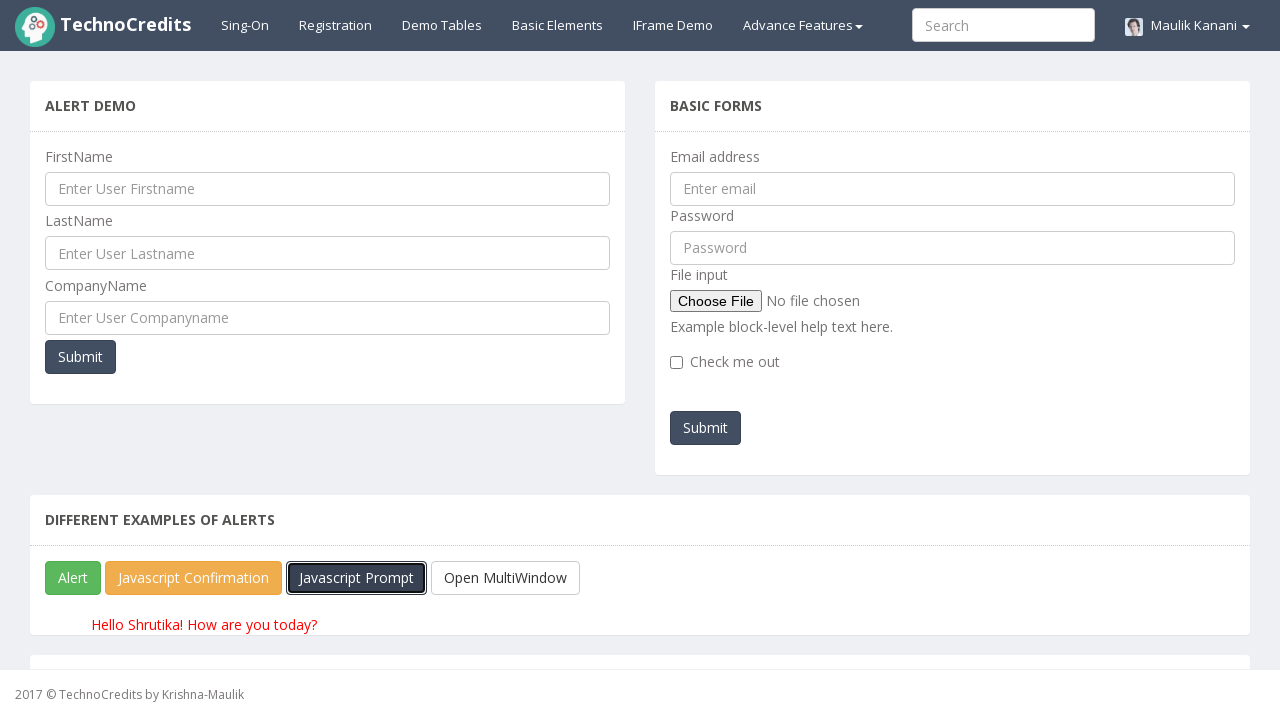

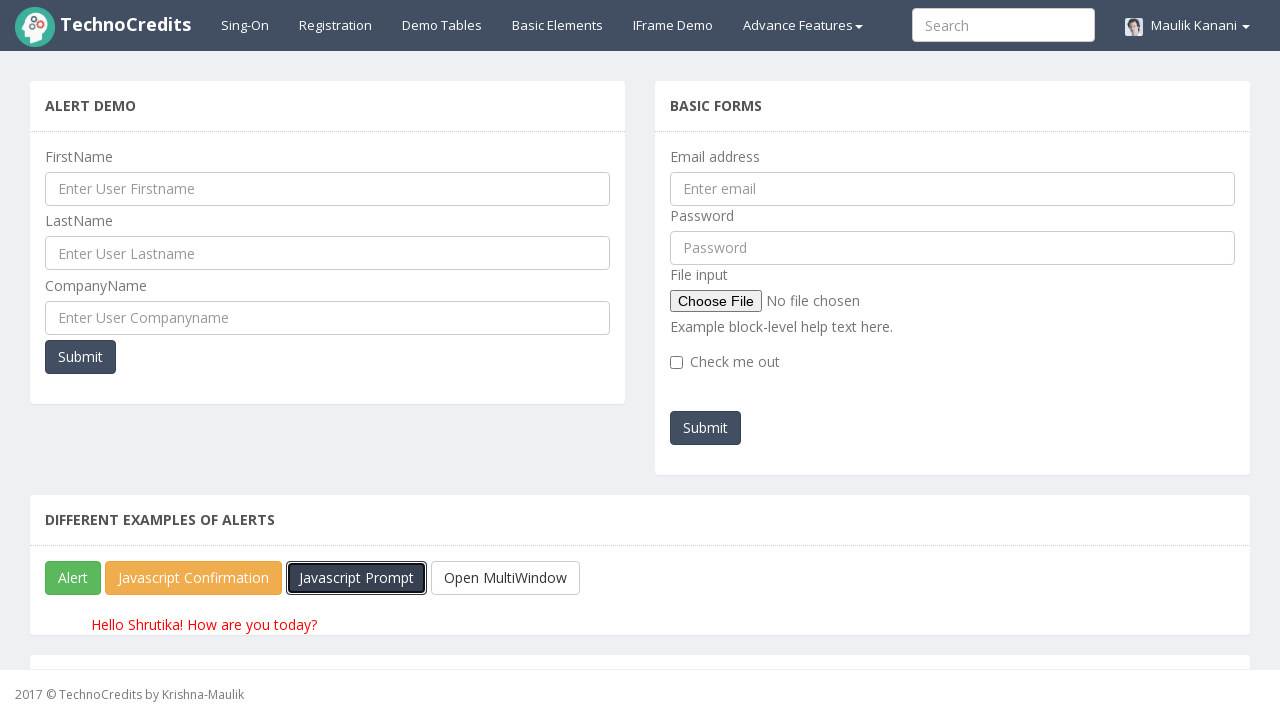